Tests clicking a download link within an iframe on W3Schools' HTML5 download attribute demo page

Starting URL: https://www.w3schools.com/tags/tryit.asp?filename=tryhtml5_a_download

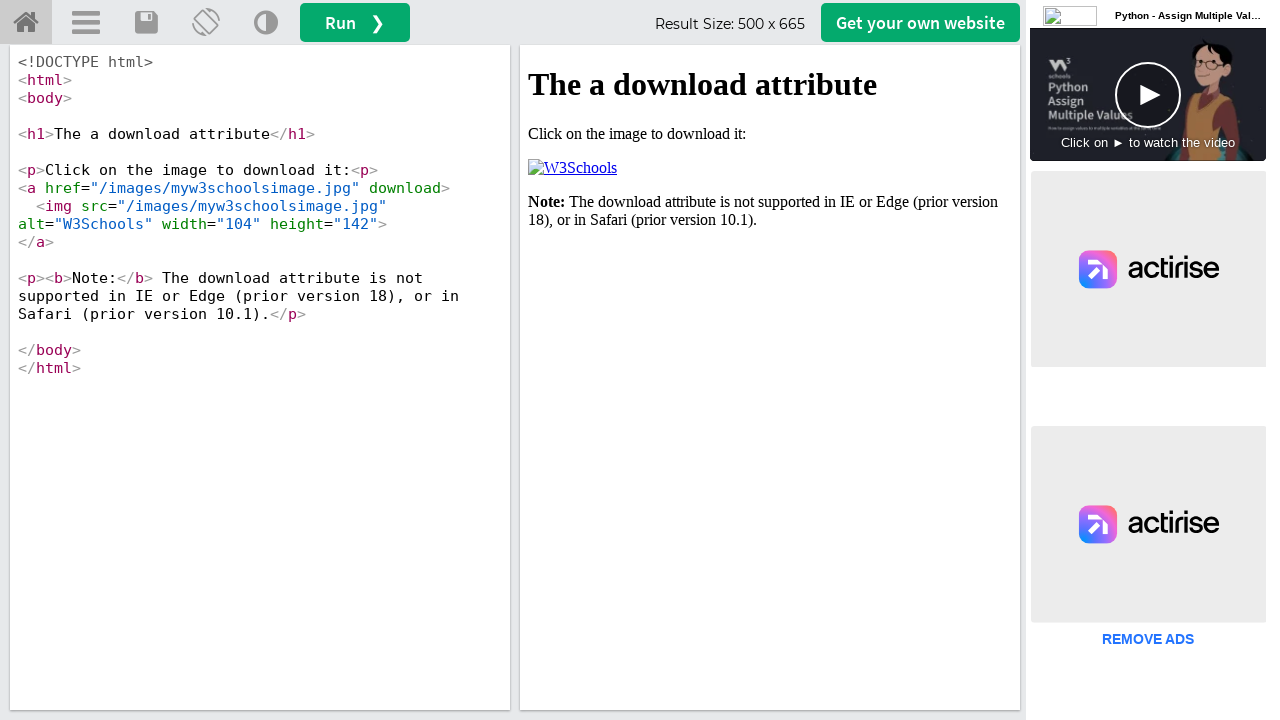

Located the iframe with id 'iframeResult'
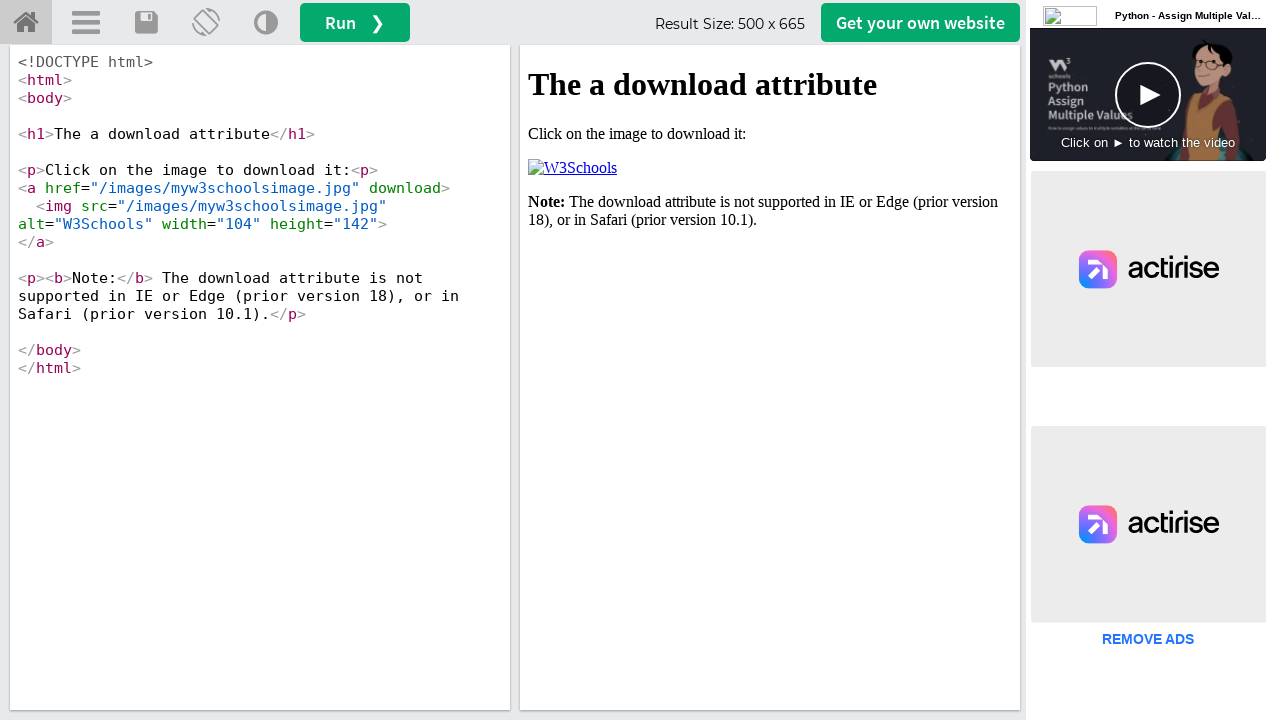

Clicked the download link within the iframe at (572, 168) on #iframeResult >> internal:control=enter-frame >> xpath=//html/body/p[2]/a
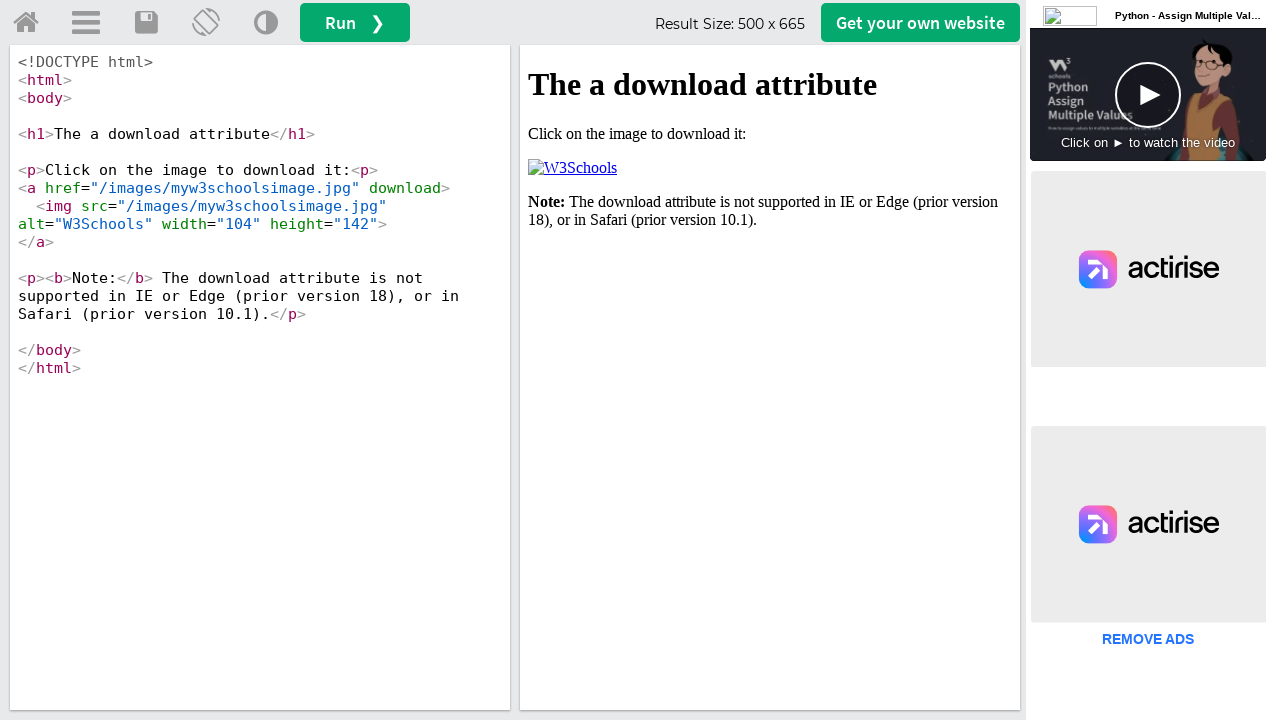

Waited 1000ms for download to initiate
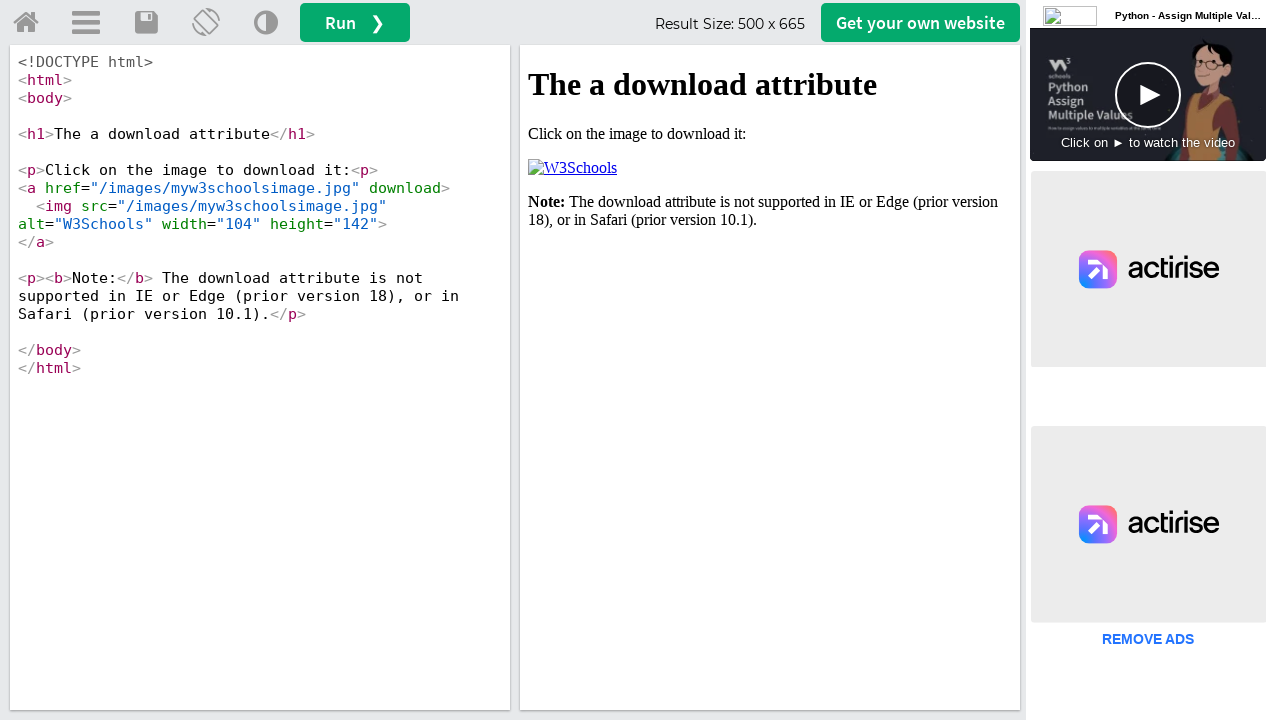

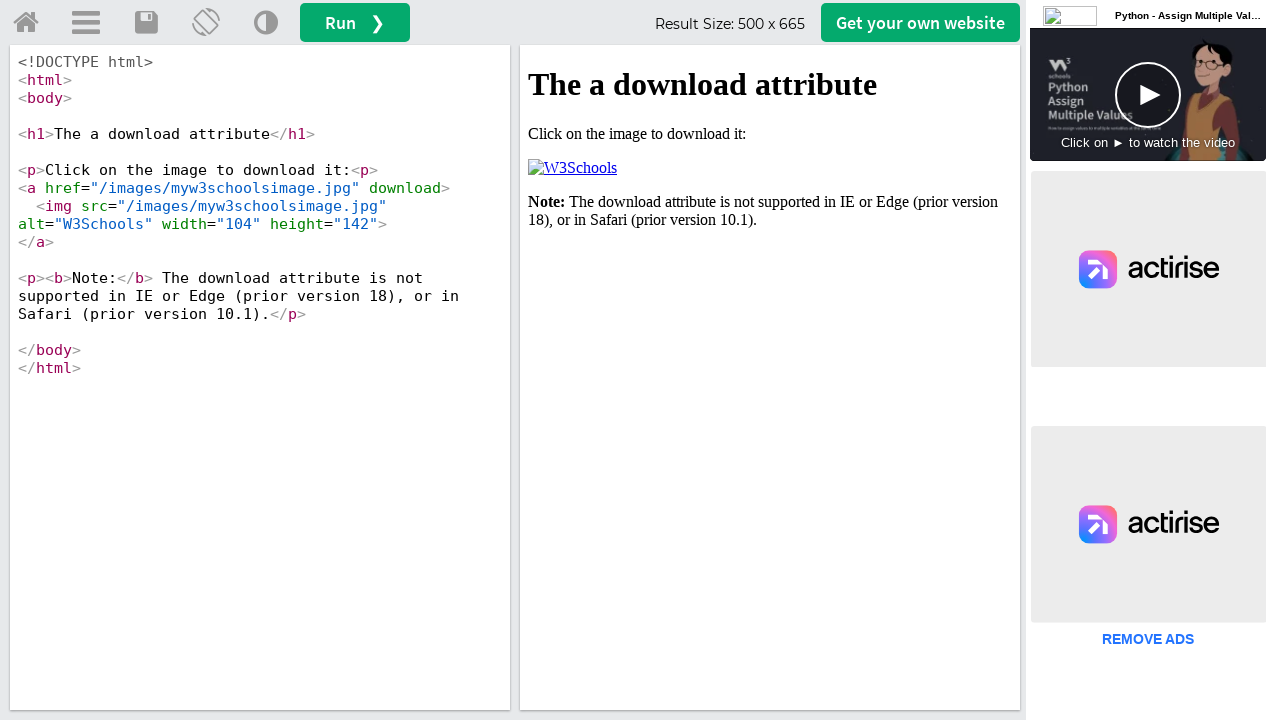